Tests an explicit wait scenario where the script waits for a price to change to $100, then clicks a book button, calculates an answer using logarithm and sine functions based on a page value, fills in the calculated answer, and submits it.

Starting URL: http://suninjuly.github.io/explicit_wait2.html

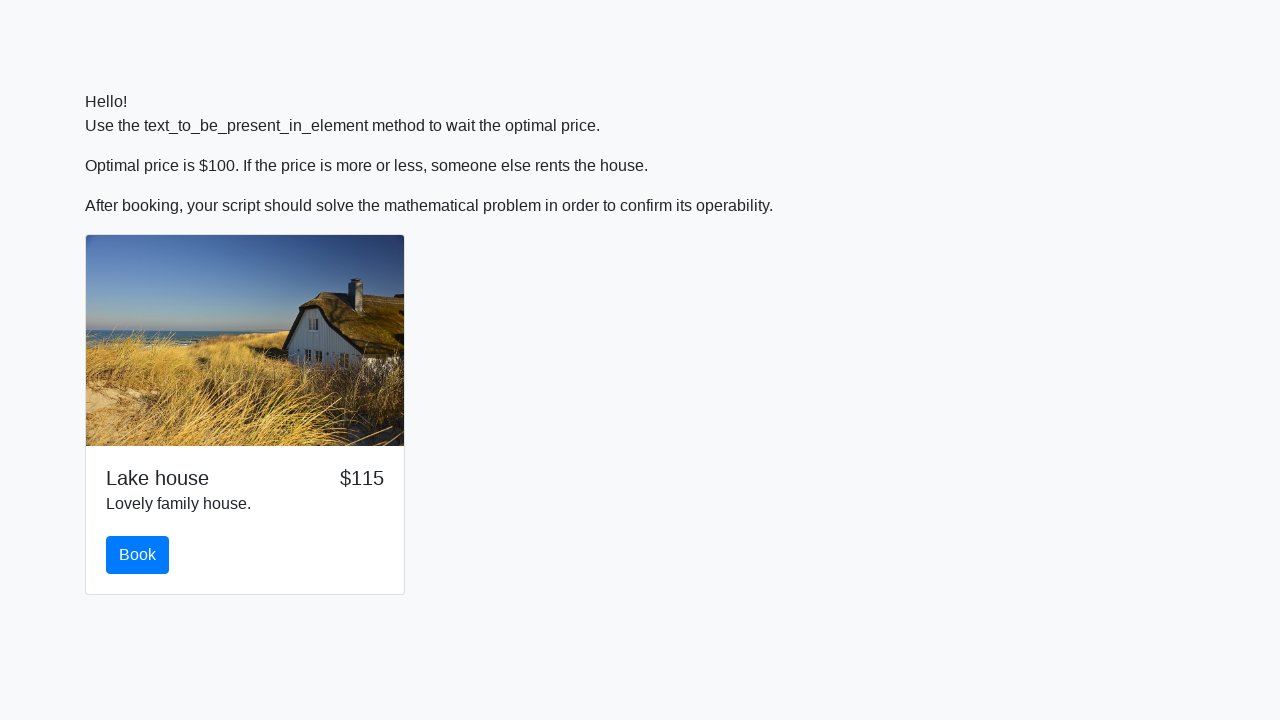

Waited for price to change to $100
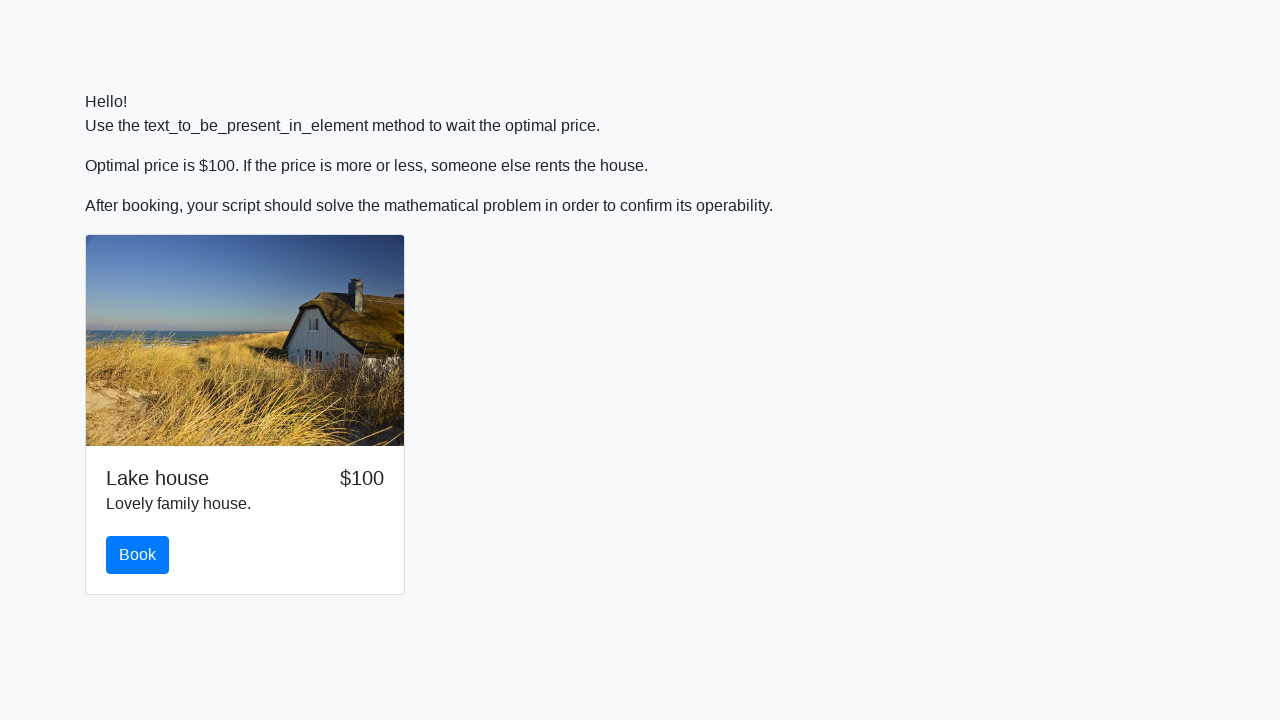

Clicked the book button at (138, 555) on #book
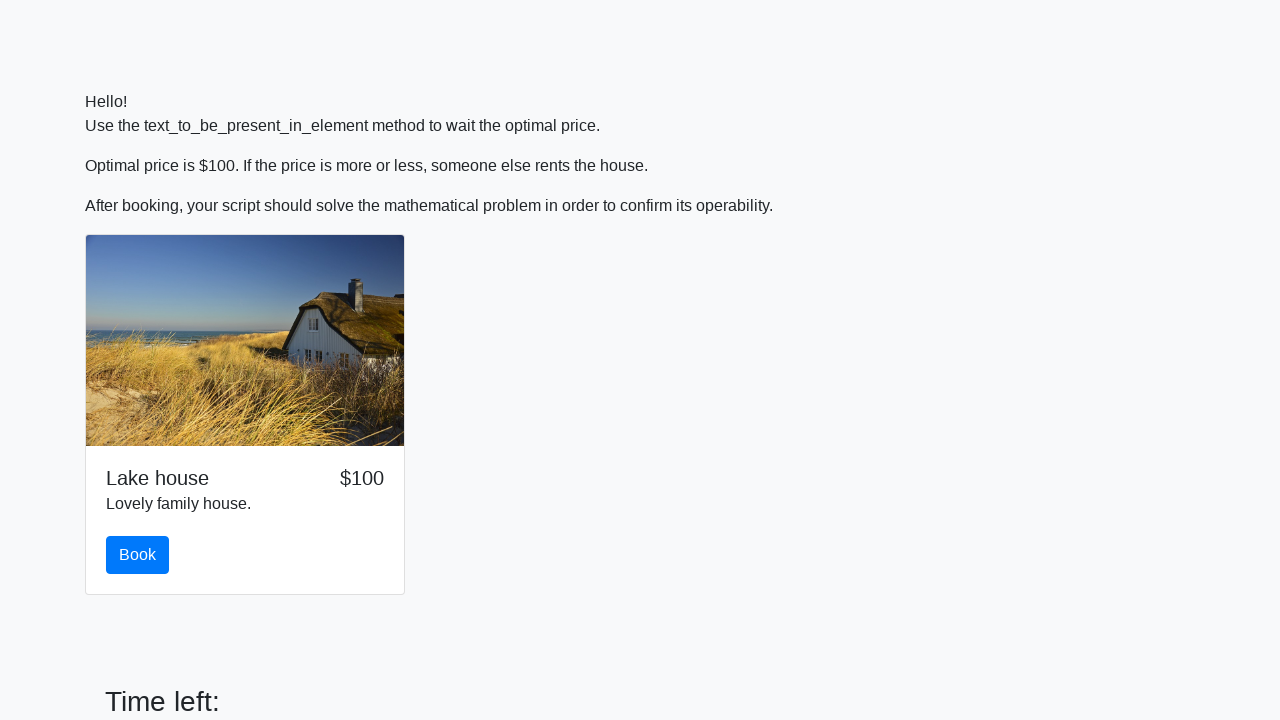

Retrieved x value from input_value element
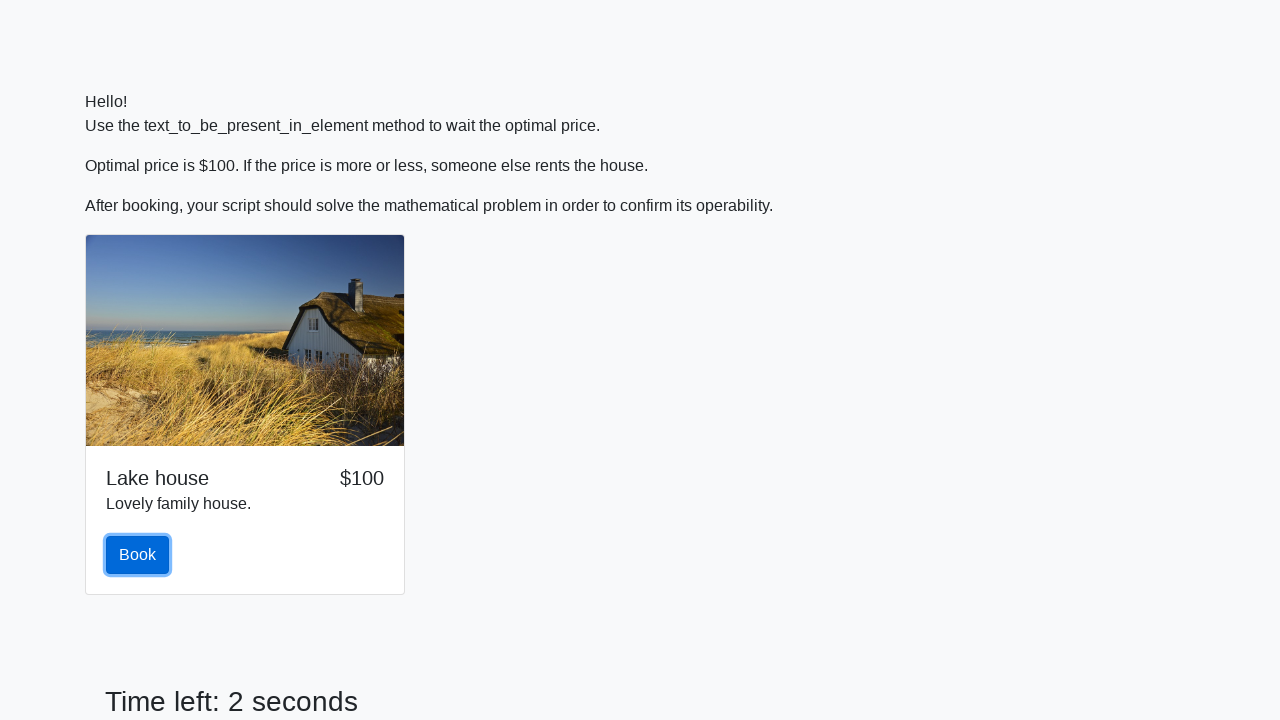

Calculated y = log(abs(12 * sin(424))) = 0.31994964691100886
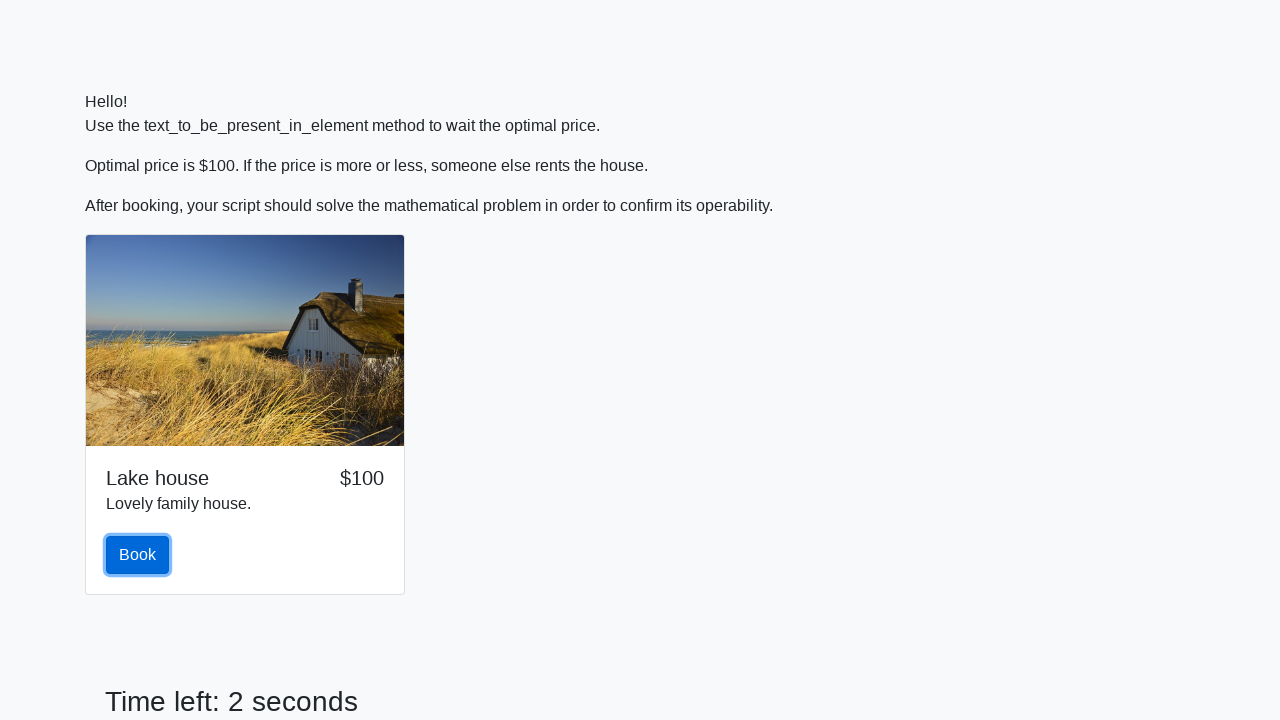

Filled answer field with calculated value 0.31994964691100886 on #answer
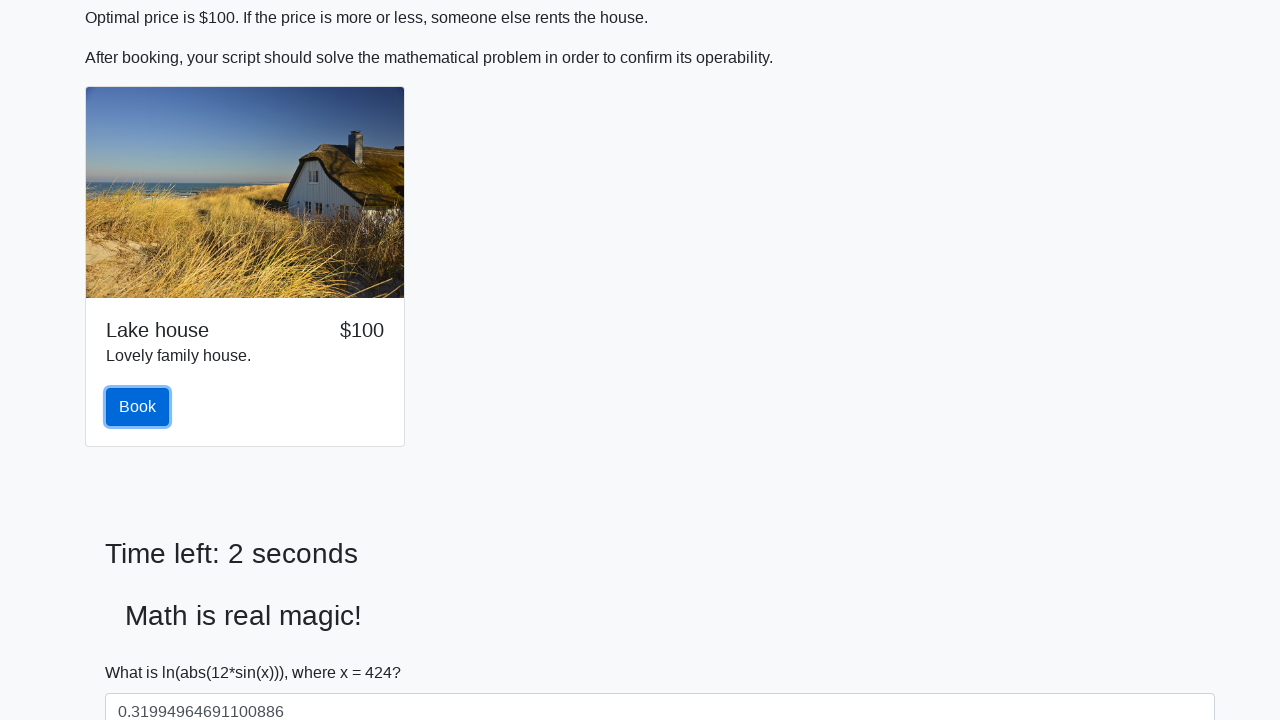

Clicked the solve button to submit answer at (143, 651) on #solve
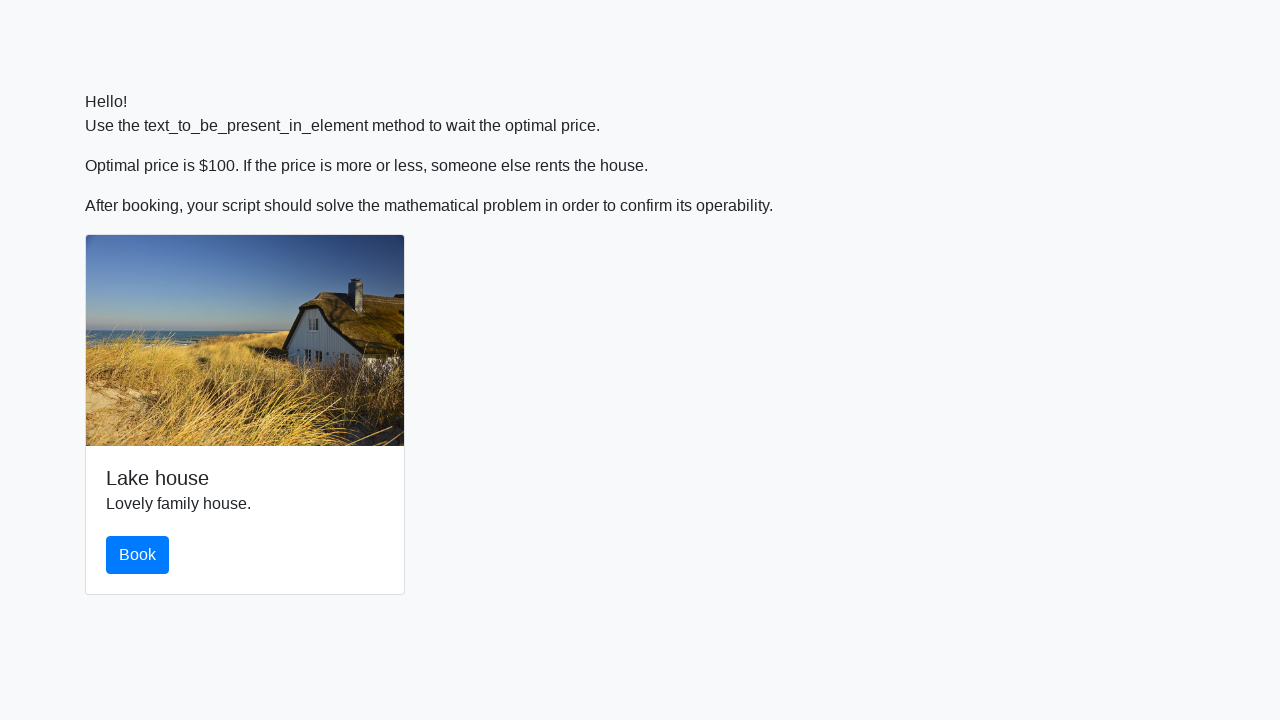

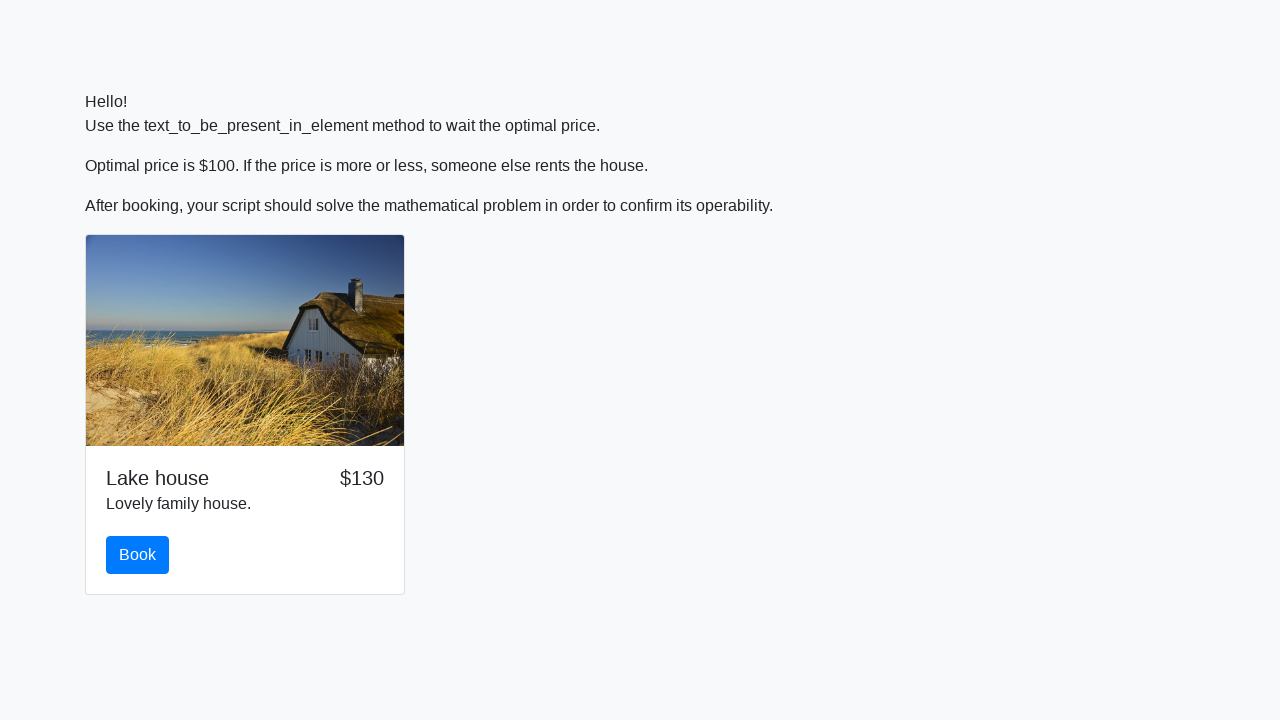